Tests XPath locator functionality by navigating to a Selenium practice page, filling in a First Name field, and then clearing it

Starting URL: https://www.tutorialspoint.com/selenium/practice/selenium_automation_practice.php

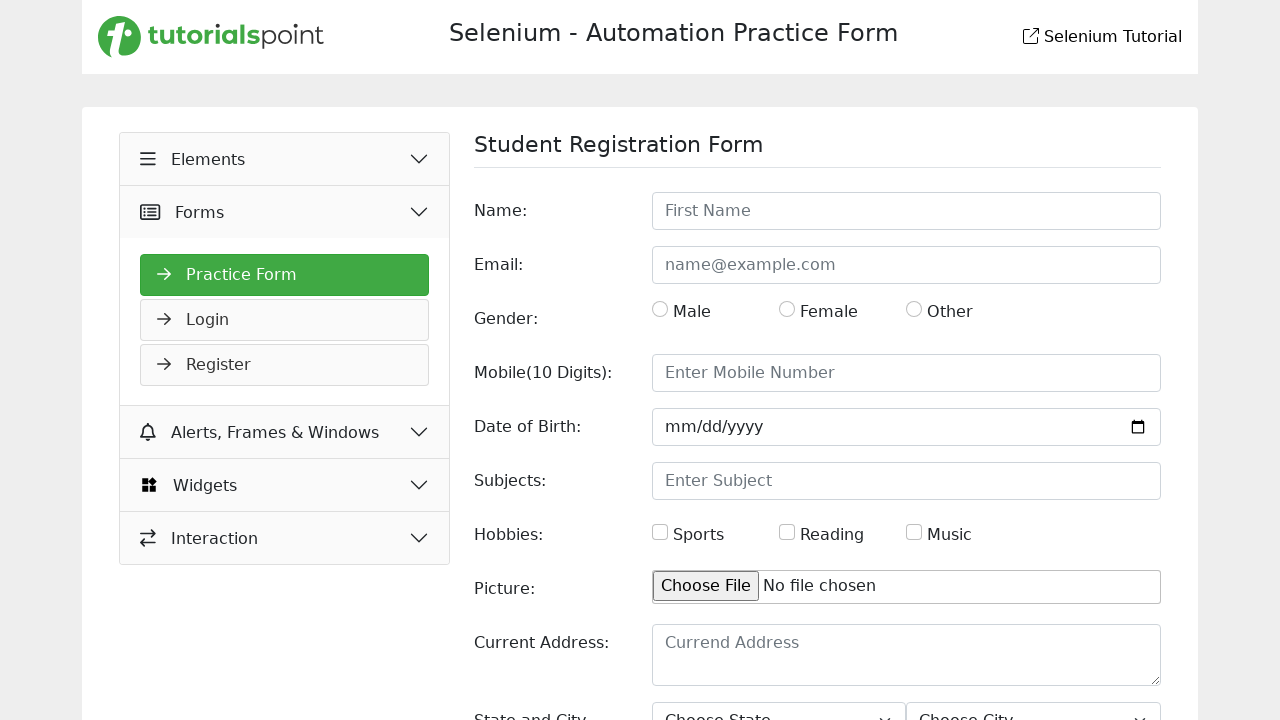

Navigated to Selenium practice page
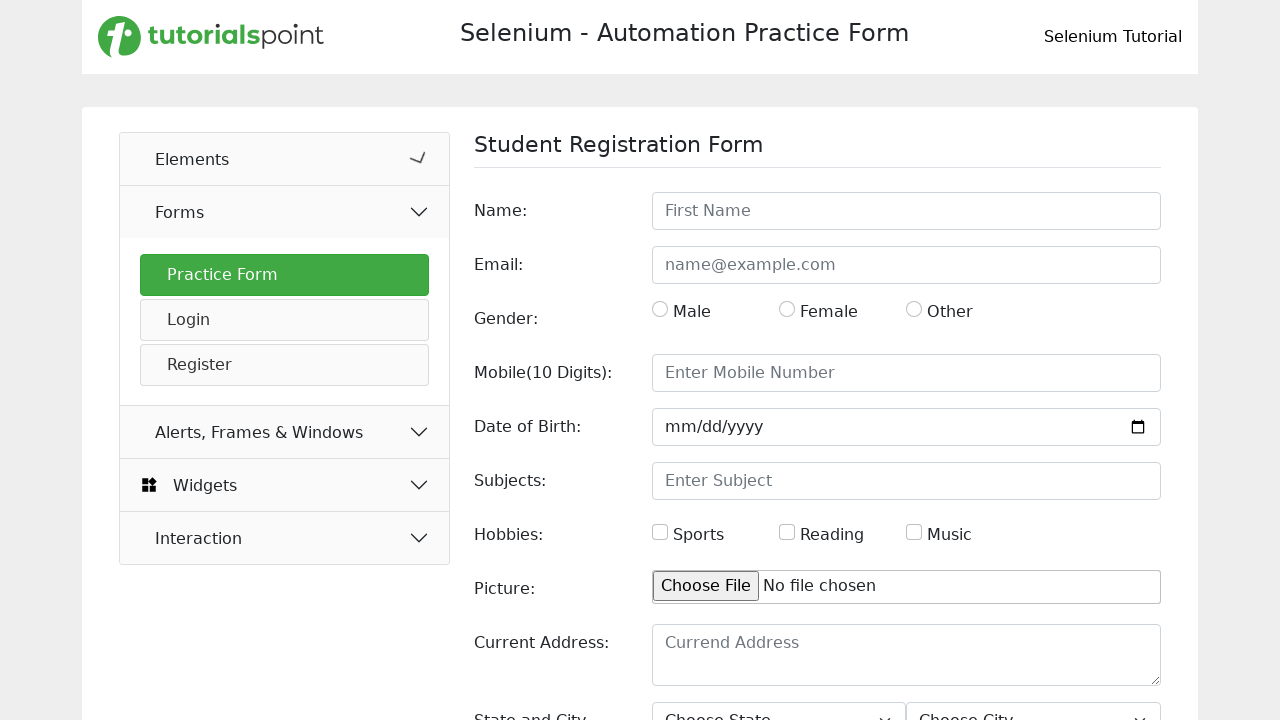

Filled First Name field with 'Ebrahim' using XPath locator on //input[@placeholder='First Name']
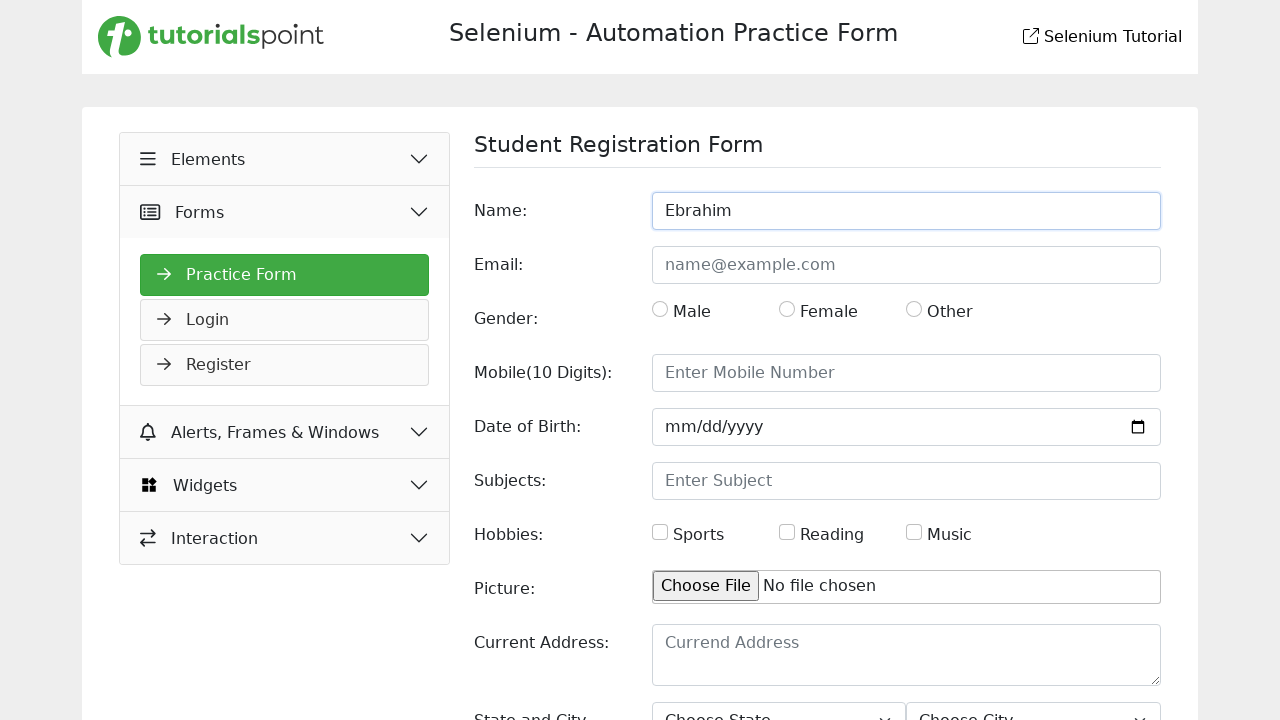

Cleared the First Name field on //input[@placeholder='First Name']
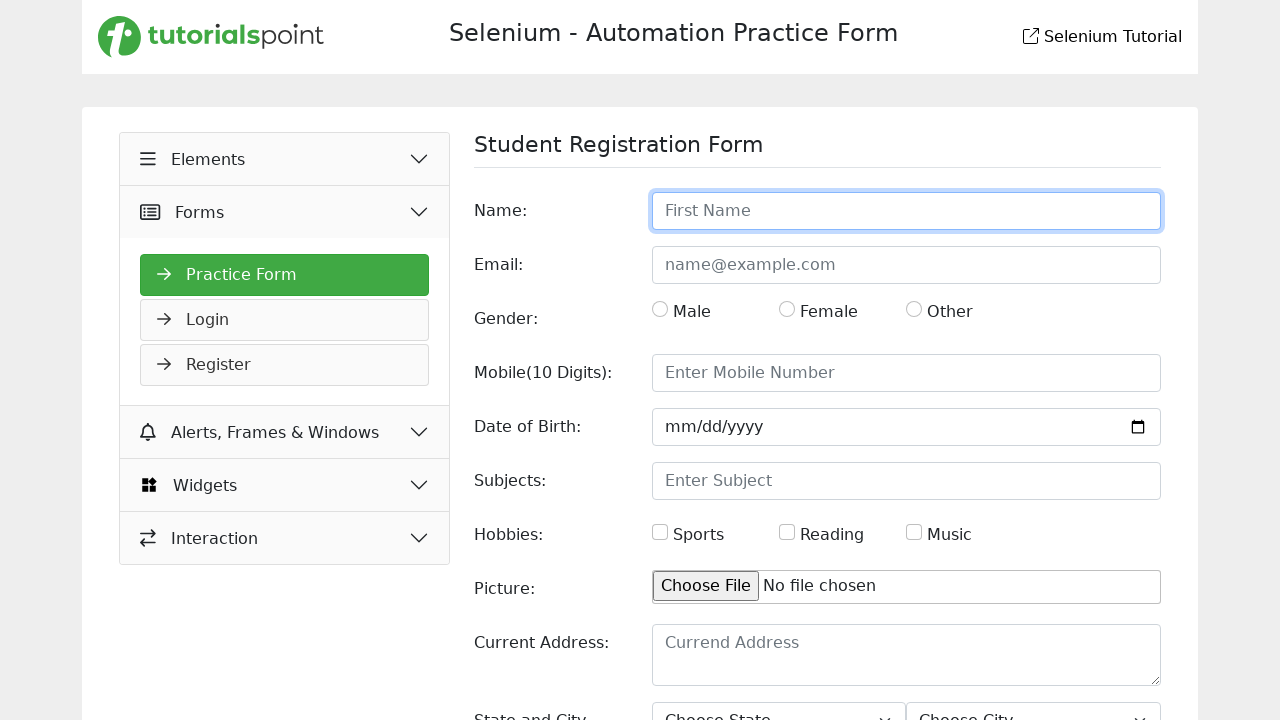

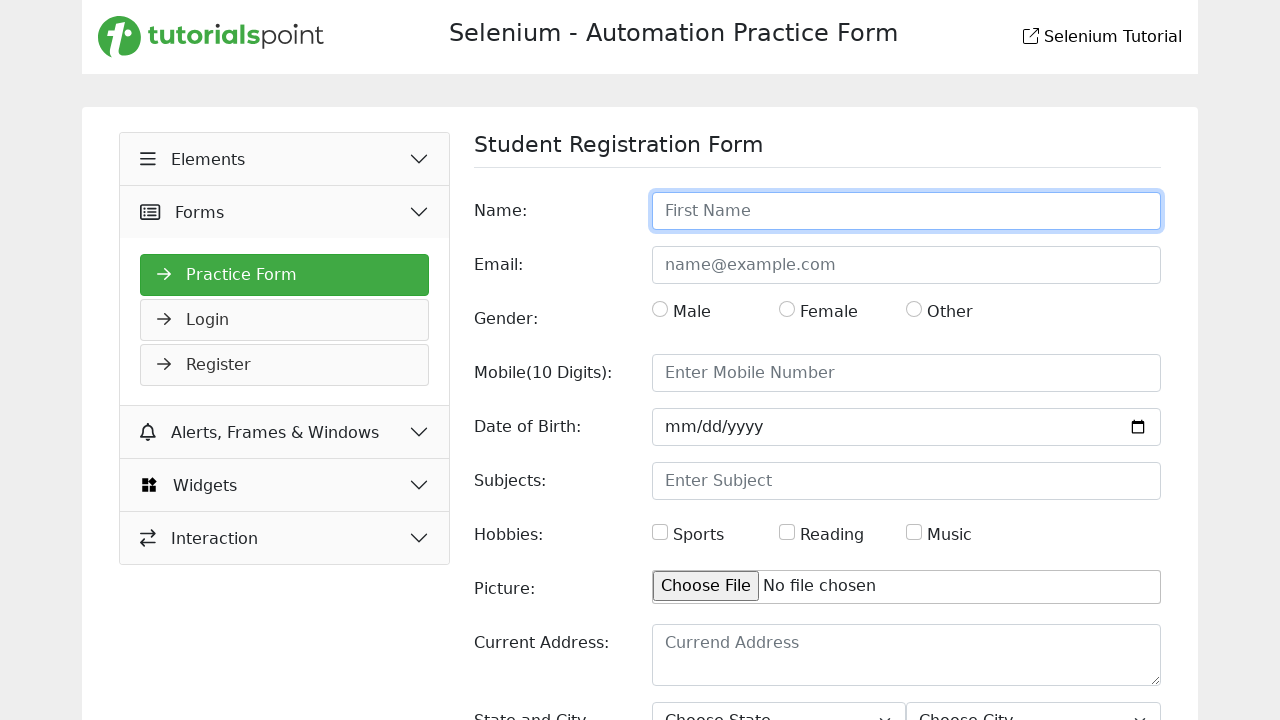